Tests multi-select dropdown functionality on W3Schools by switching to an iframe, clicking a "Try it" button, and selecting multiple options (Apple and Orange) from a dropdown.

Starting URL: https://www.w3schools.com/jsref/tryit.asp?filename=tryjsref_select_multiple2

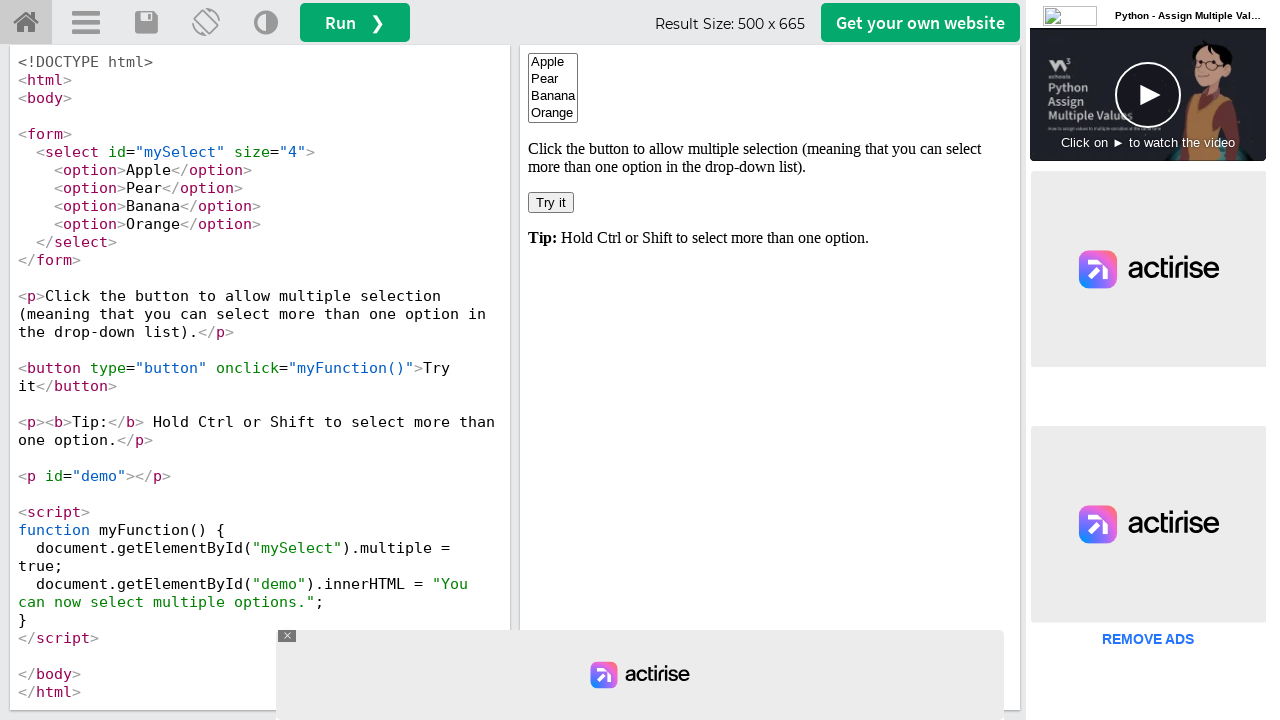

Located the first iframe on the page
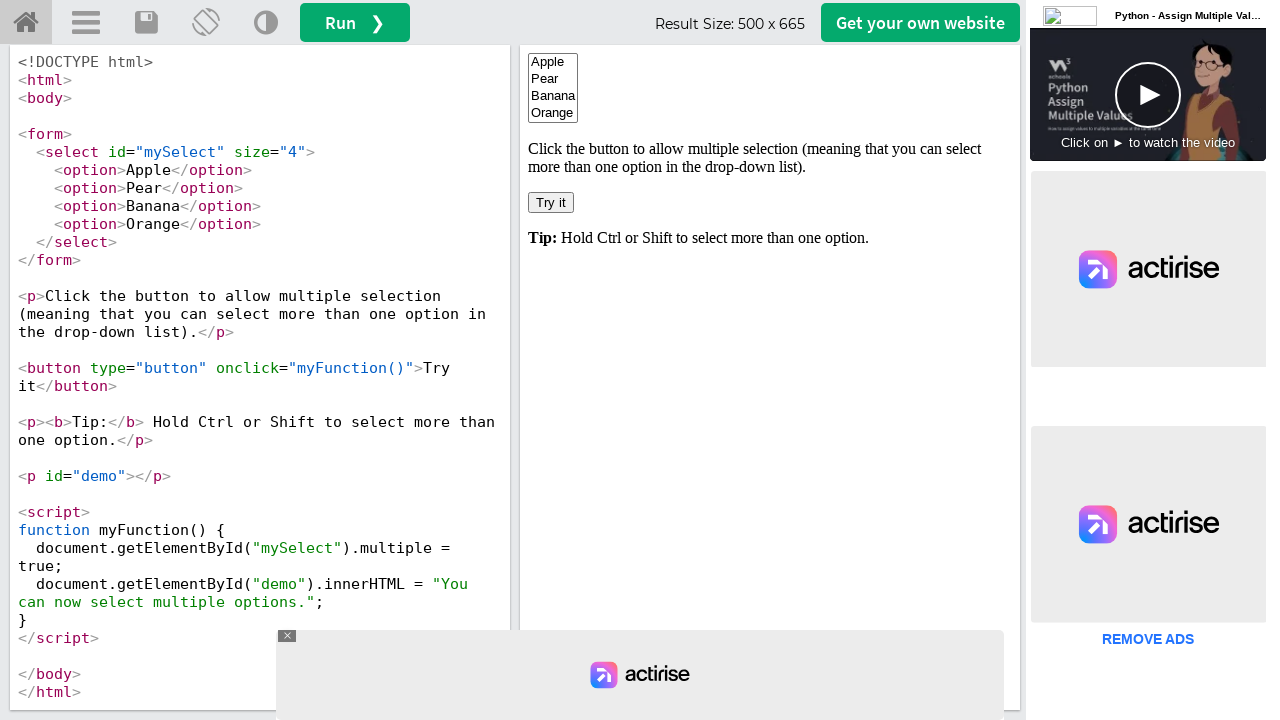

Clicked the 'Try it' button inside the iframe at (551, 202) on iframe >> nth=0 >> internal:control=enter-frame >> xpath=//button[contains(text(
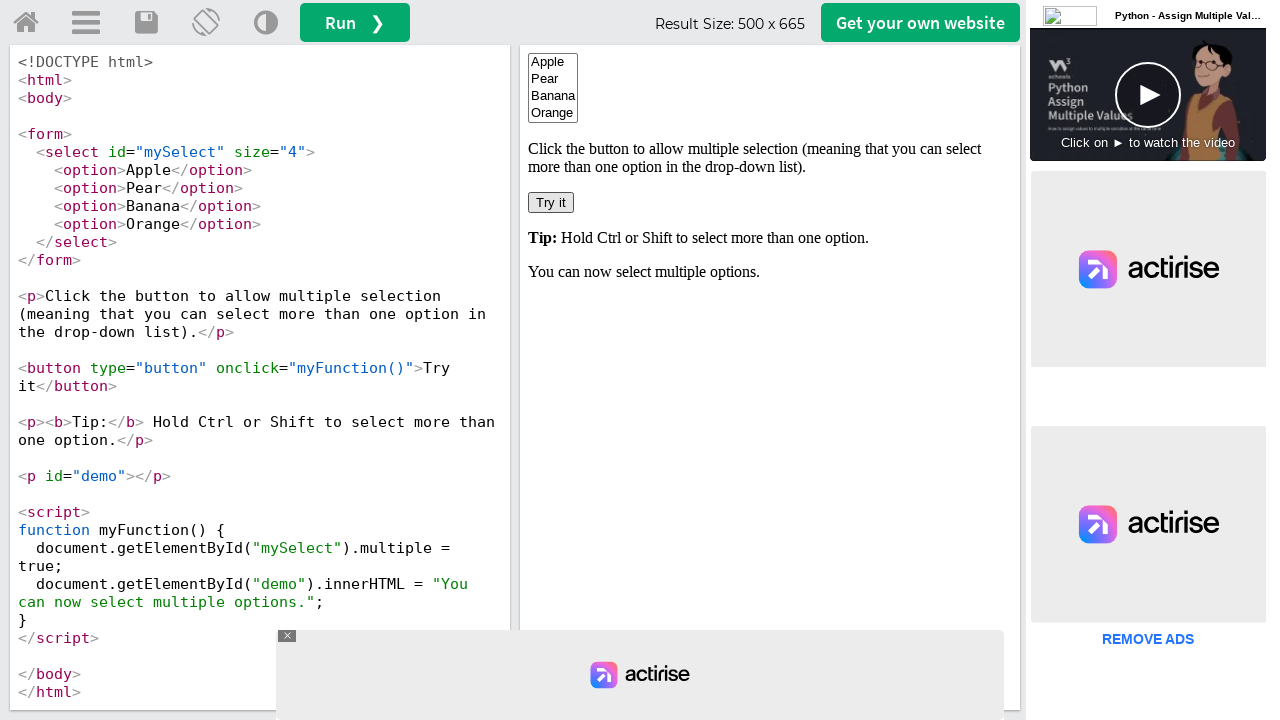

Located the multi-select dropdown element with id 'mySelect'
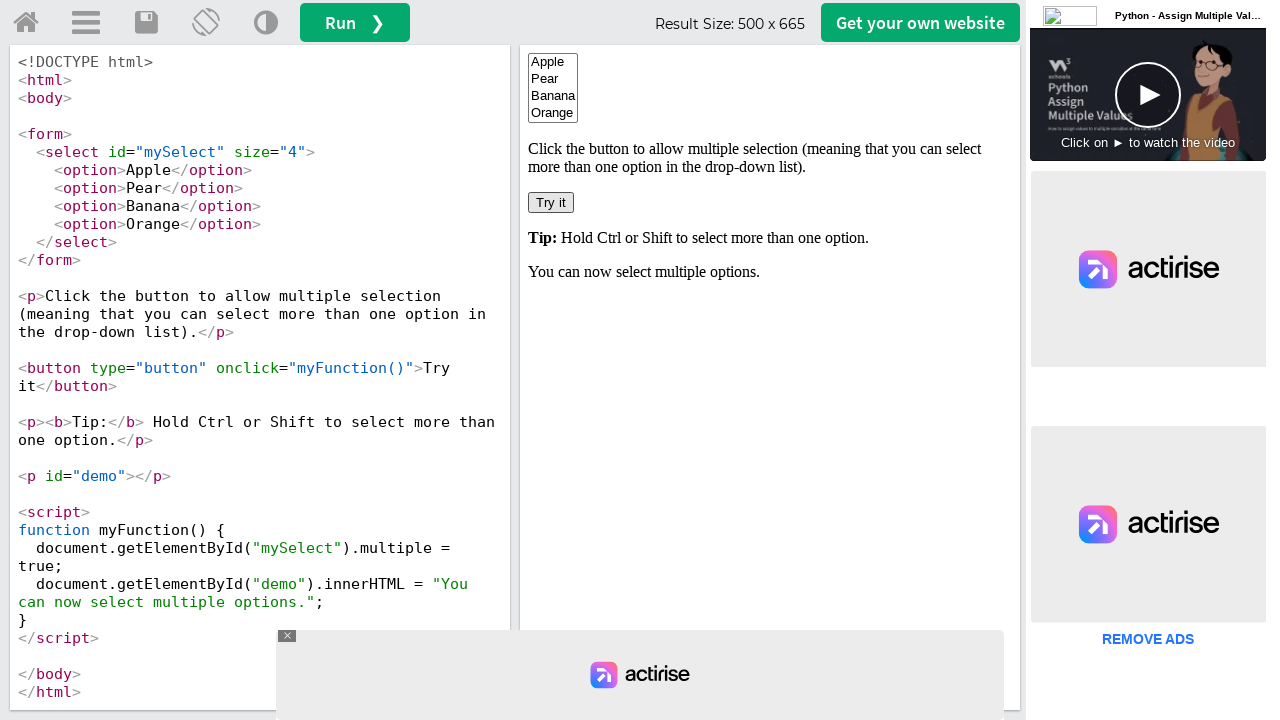

Selected 'Apple' option from the dropdown on iframe >> nth=0 >> internal:control=enter-frame >> #mySelect
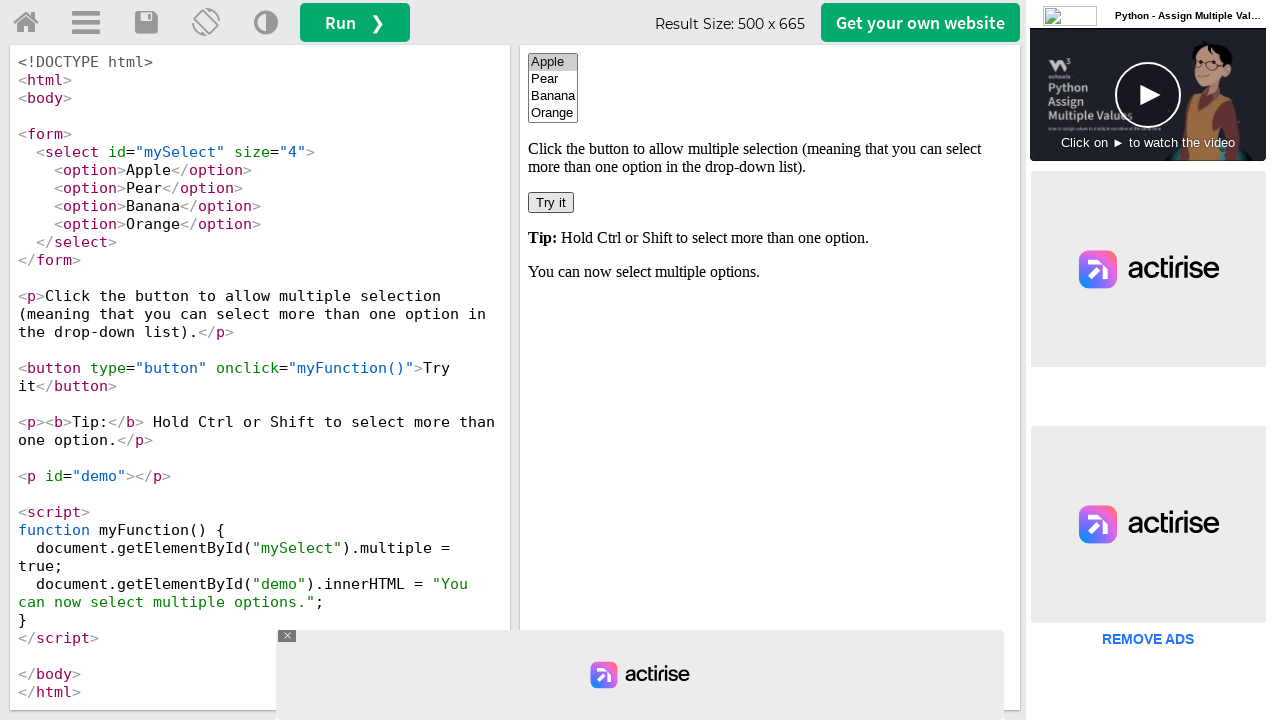

Selected both 'Apple' and 'Orange' options from the multi-select dropdown on iframe >> nth=0 >> internal:control=enter-frame >> #mySelect
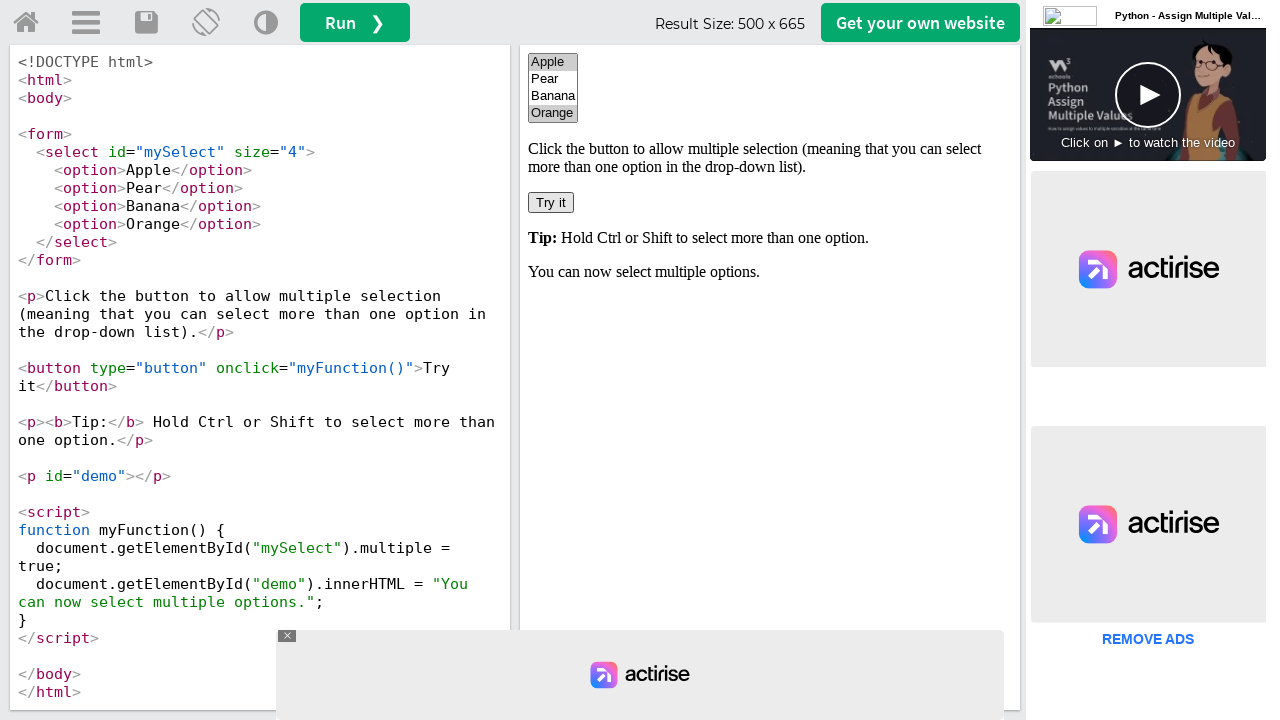

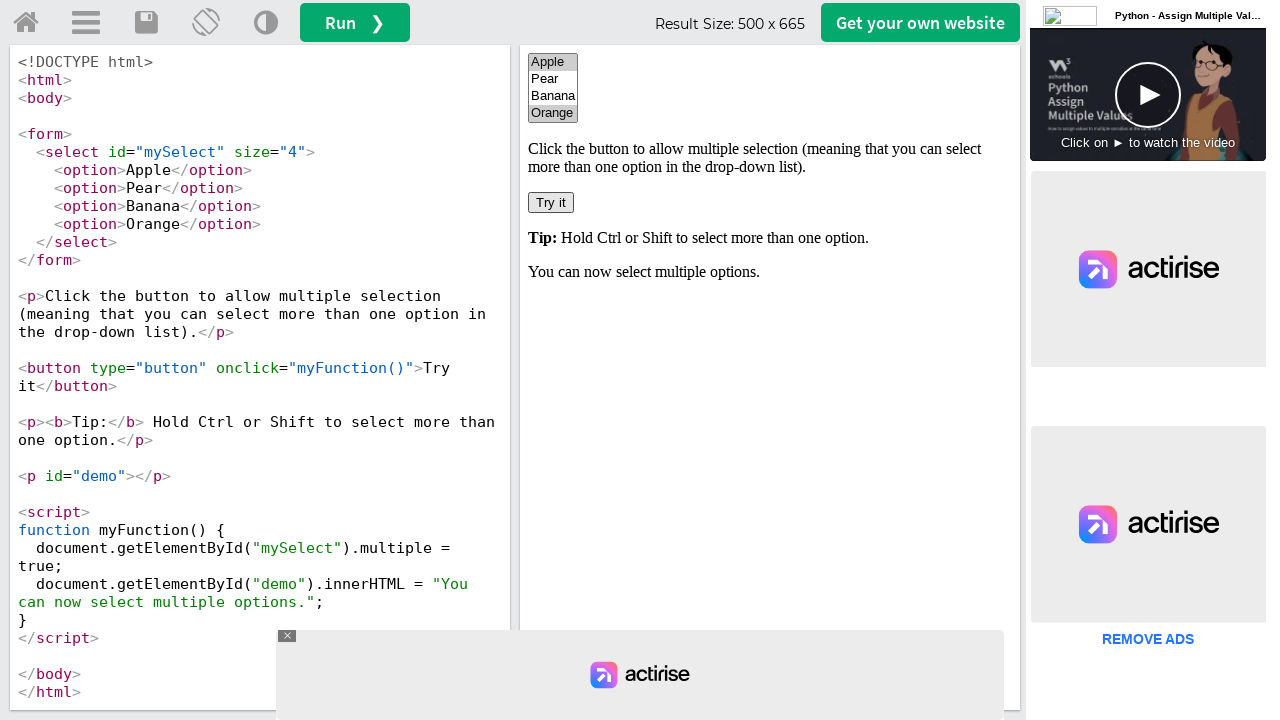